Navigates to the old Selenium HQ website URL and verifies that it redirects to the new Selenium Dev URL by checking the current URL after navigation.

Starting URL: https://www.seleniumhq.org/

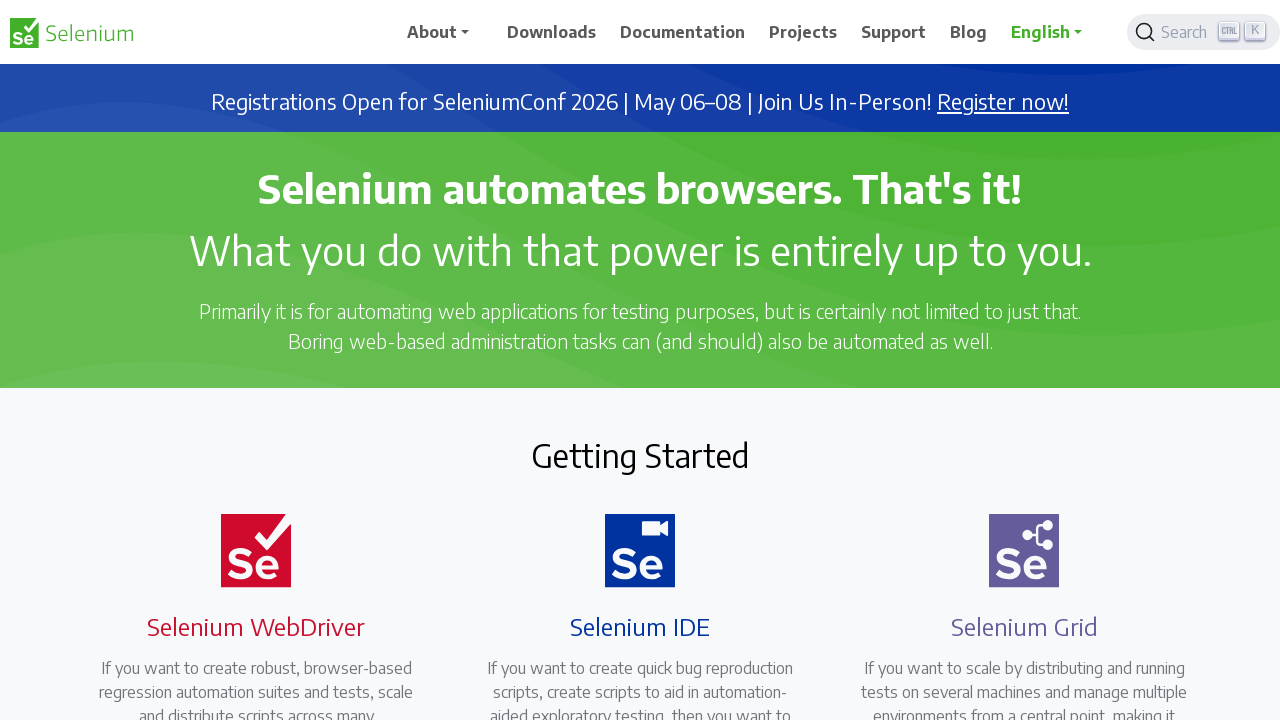

Navigated to old Selenium HQ website URL (https://www.seleniumhq.org/)
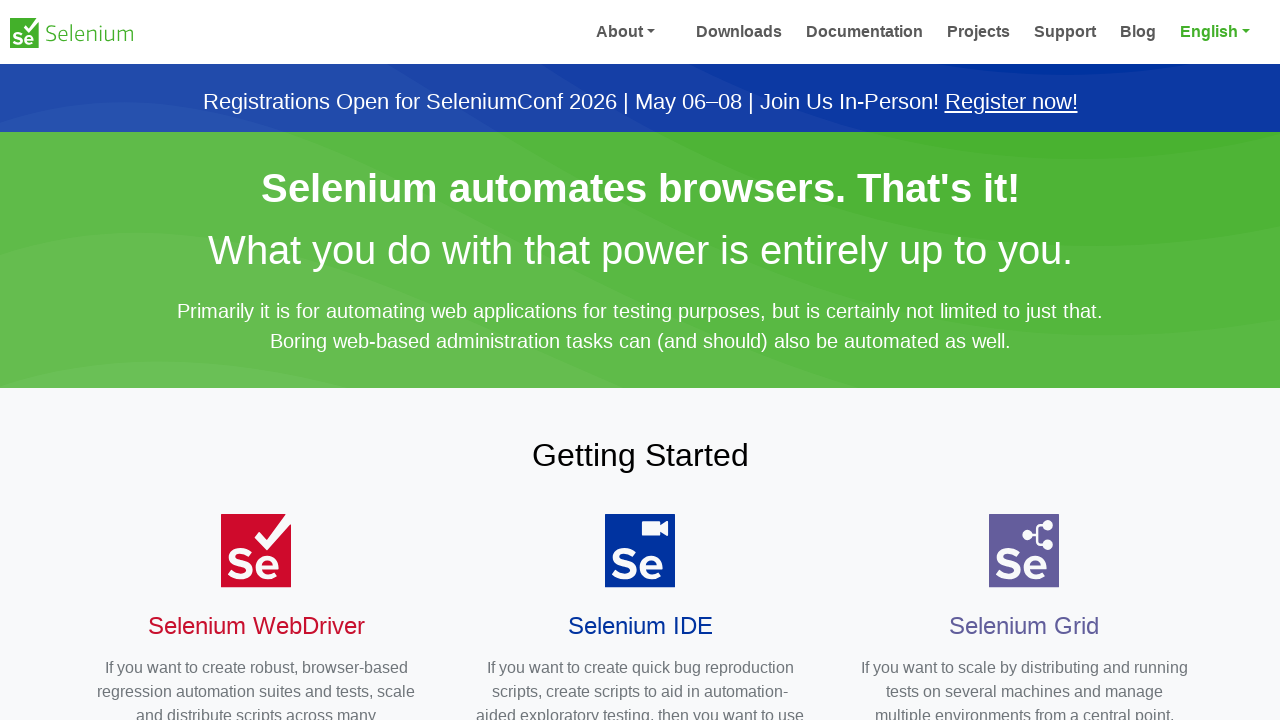

Page loaded and all network activity completed
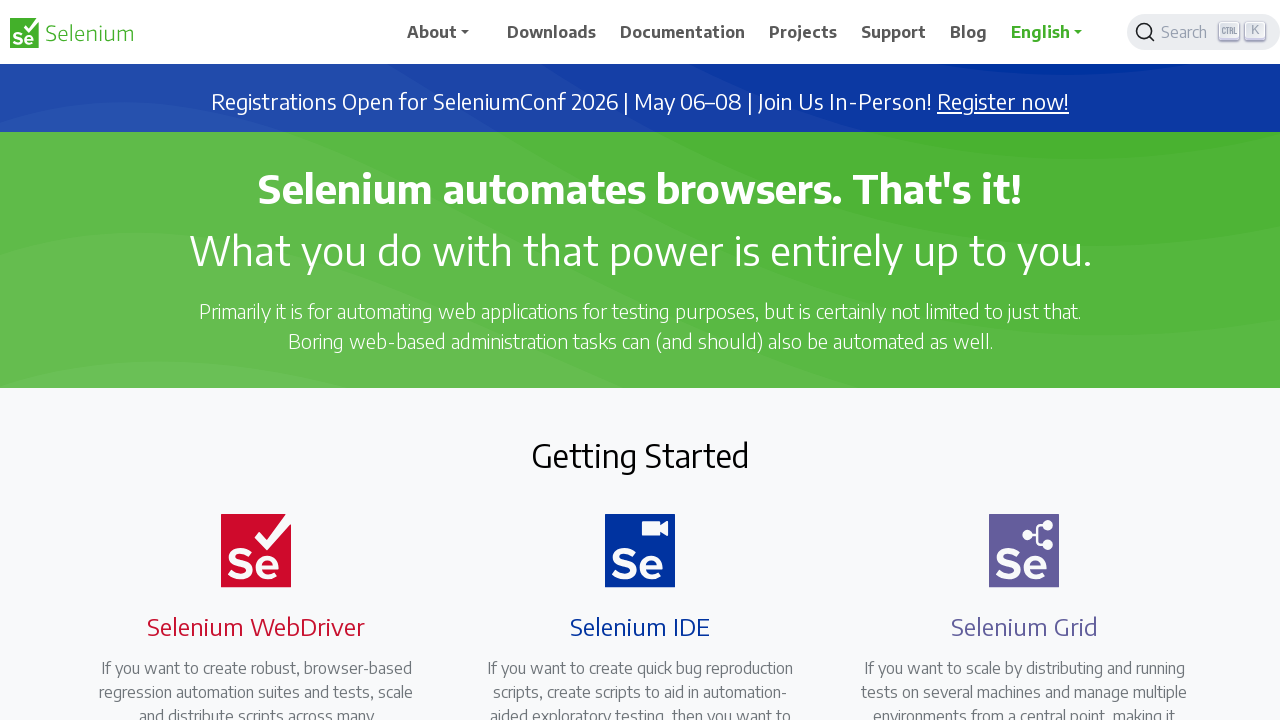

Verified redirect to new URL: https://www.selenium.dev/
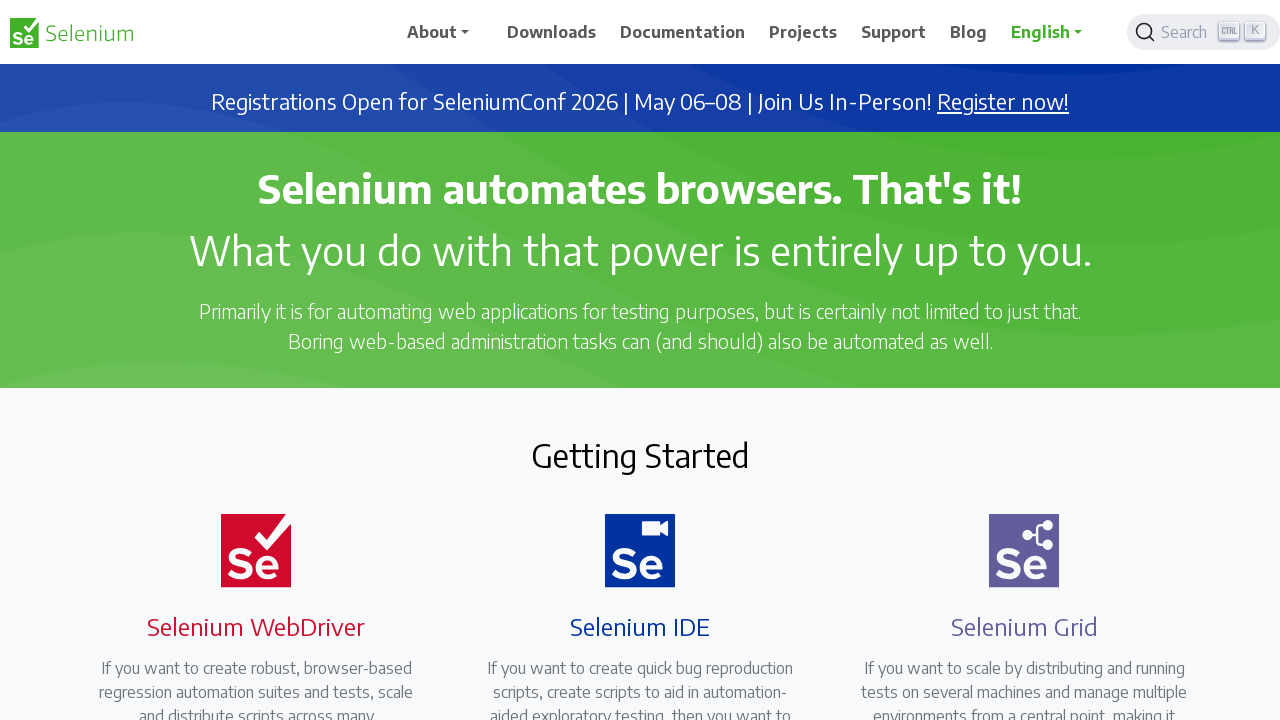

URL redirect assertion passed - successfully redirected from seleniumhq.org to selenium.dev
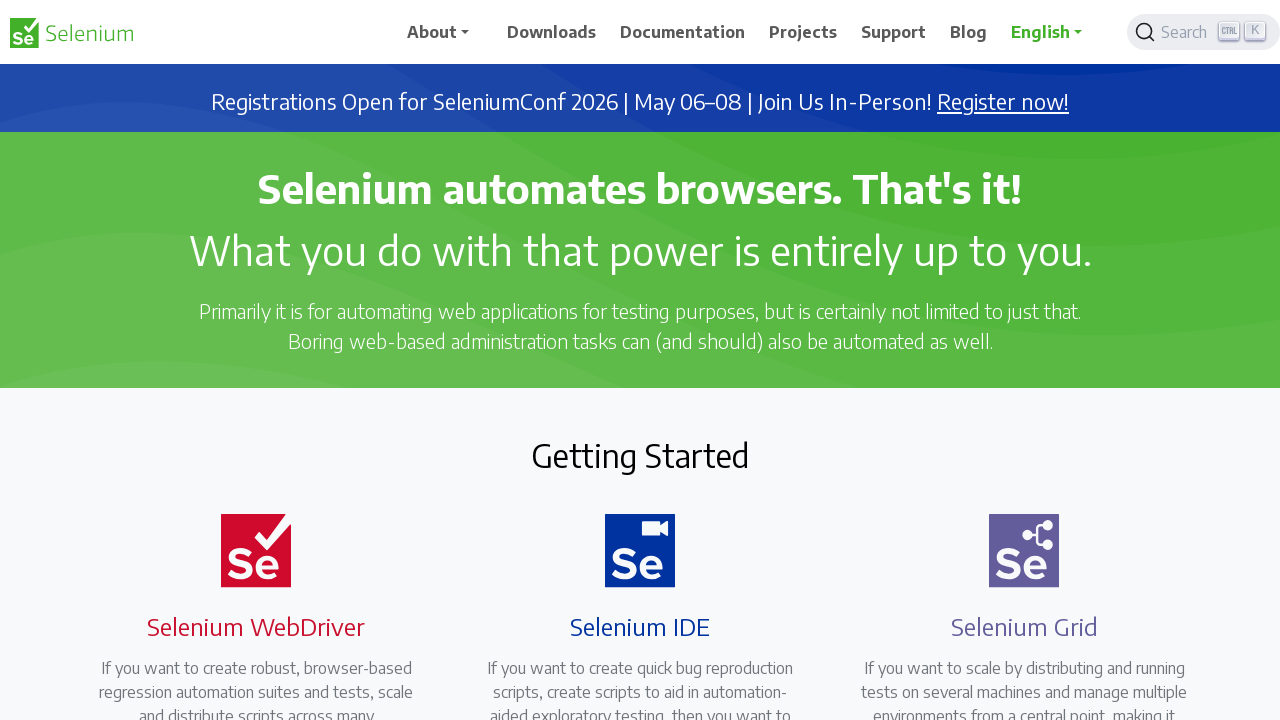

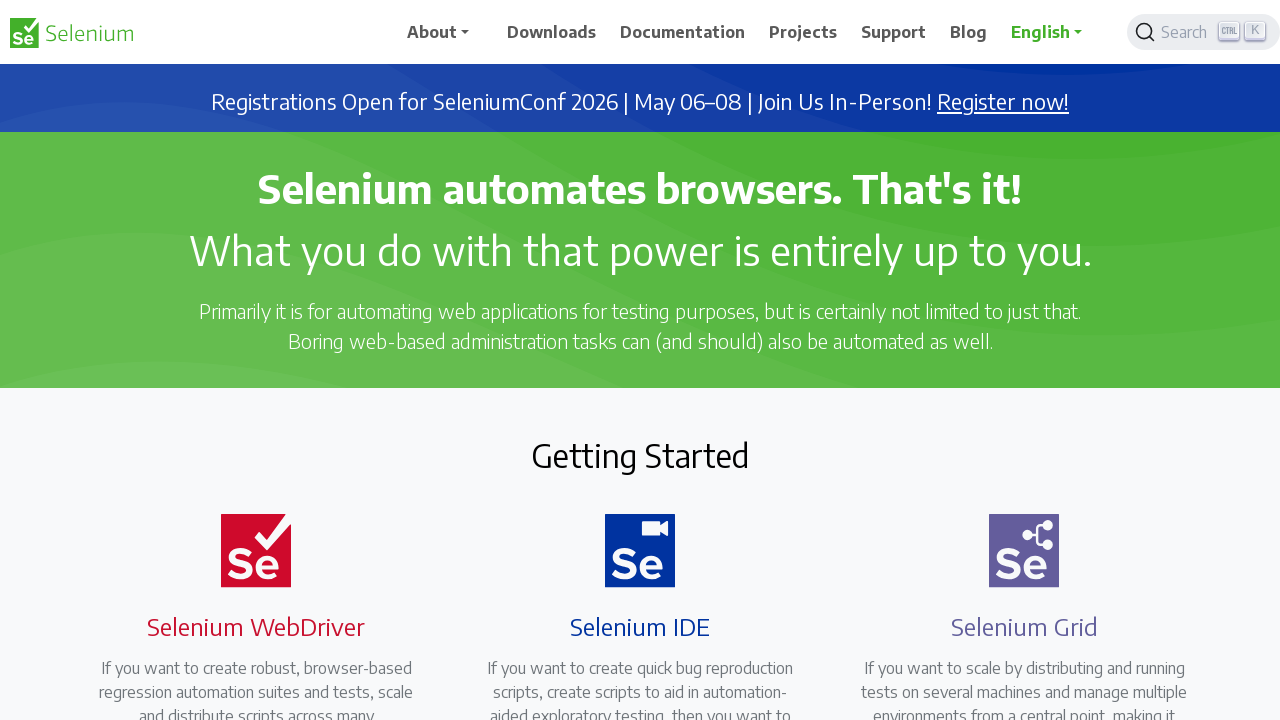